Tests that edits are saved when the input loses focus (blur event)

Starting URL: https://demo.playwright.dev/todomvc

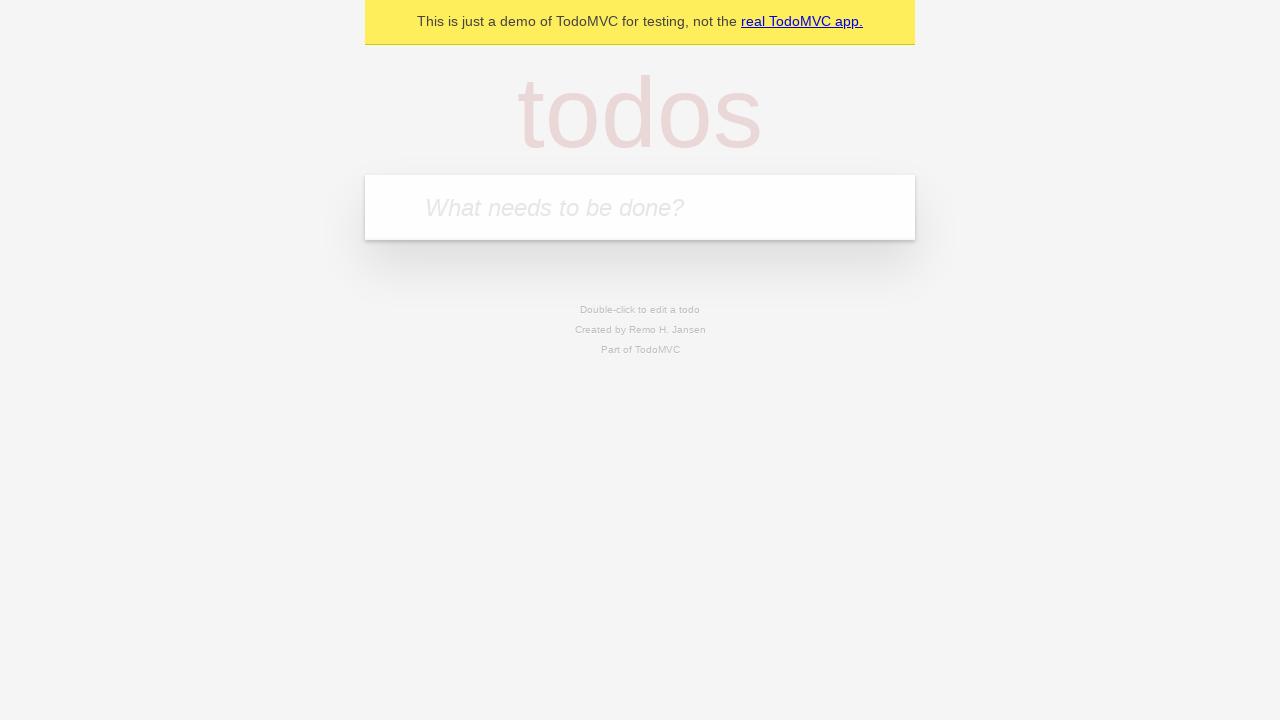

Filled todo input with 'buy some cheese' on internal:attr=[placeholder="What needs to be done?"i]
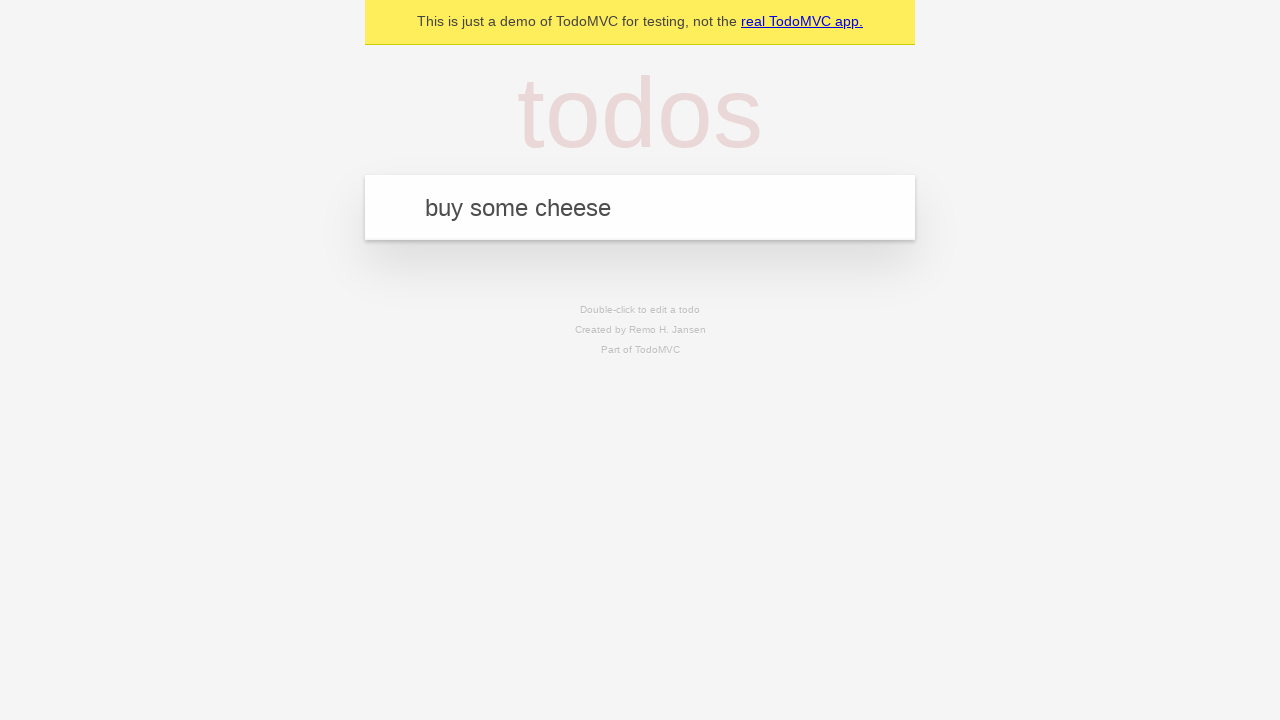

Pressed Enter to create first todo on internal:attr=[placeholder="What needs to be done?"i]
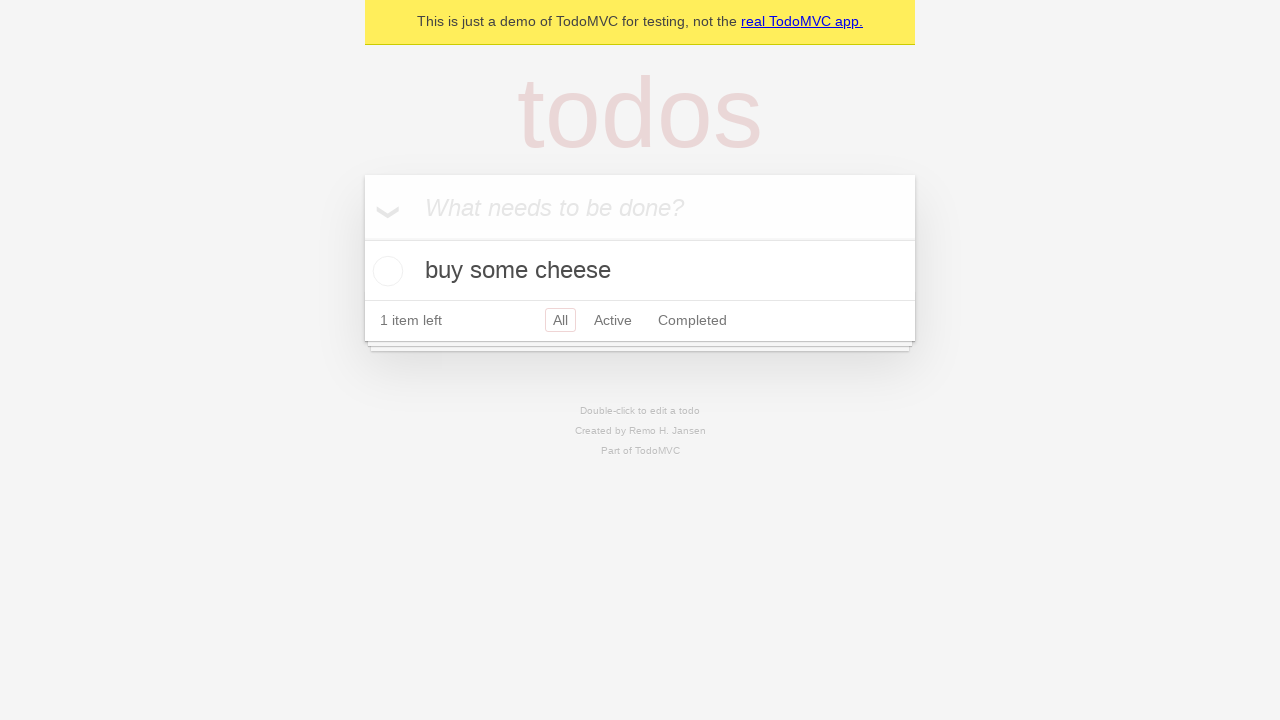

Filled todo input with 'feed the cat' on internal:attr=[placeholder="What needs to be done?"i]
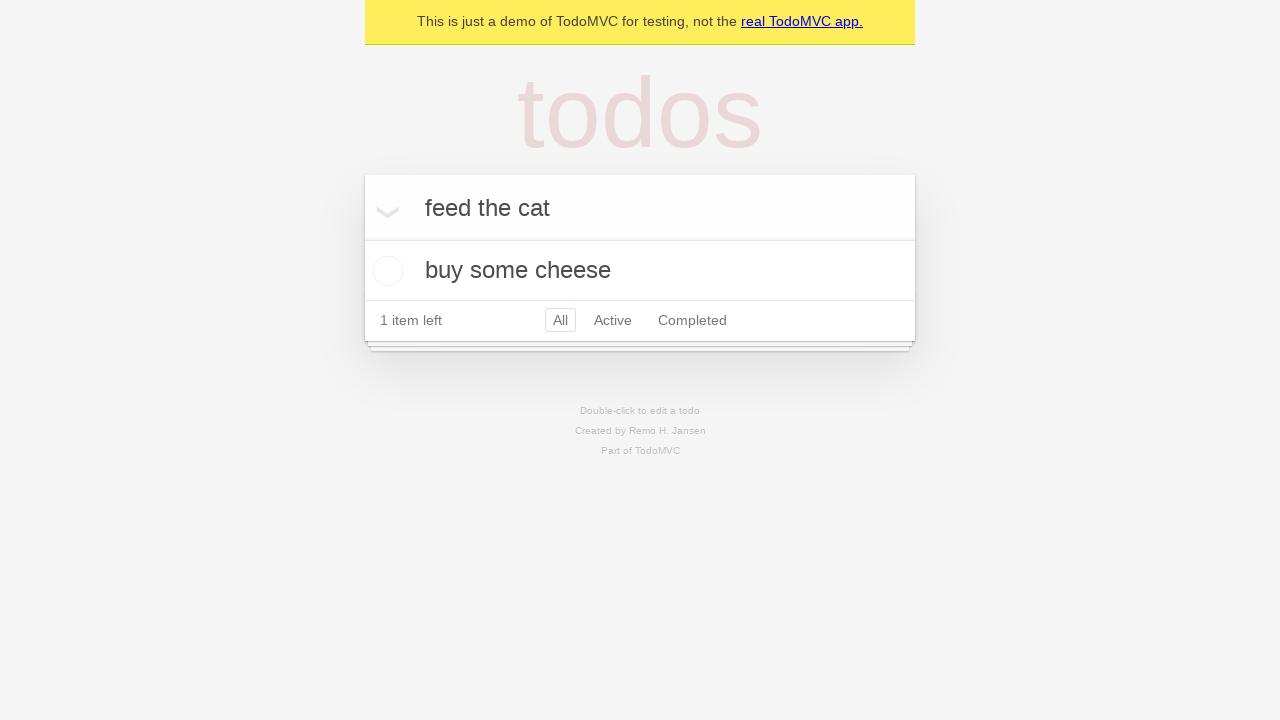

Pressed Enter to create second todo on internal:attr=[placeholder="What needs to be done?"i]
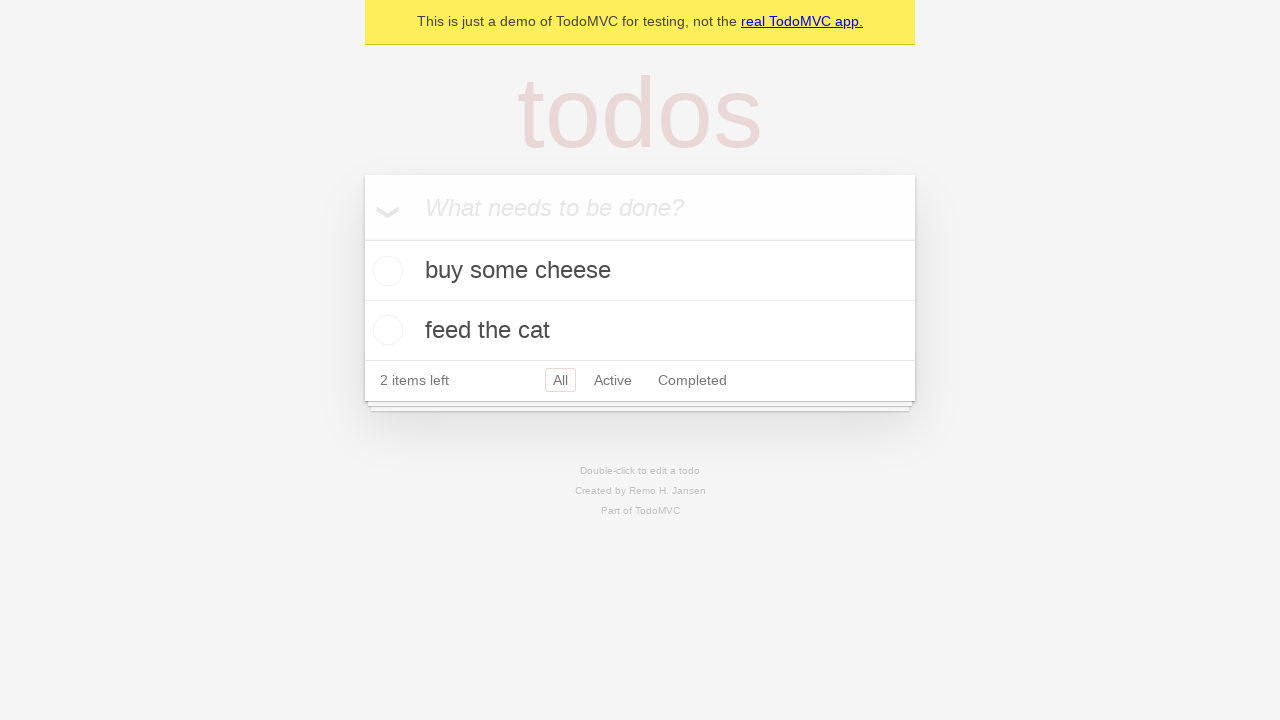

Filled todo input with 'book a doctors appointment' on internal:attr=[placeholder="What needs to be done?"i]
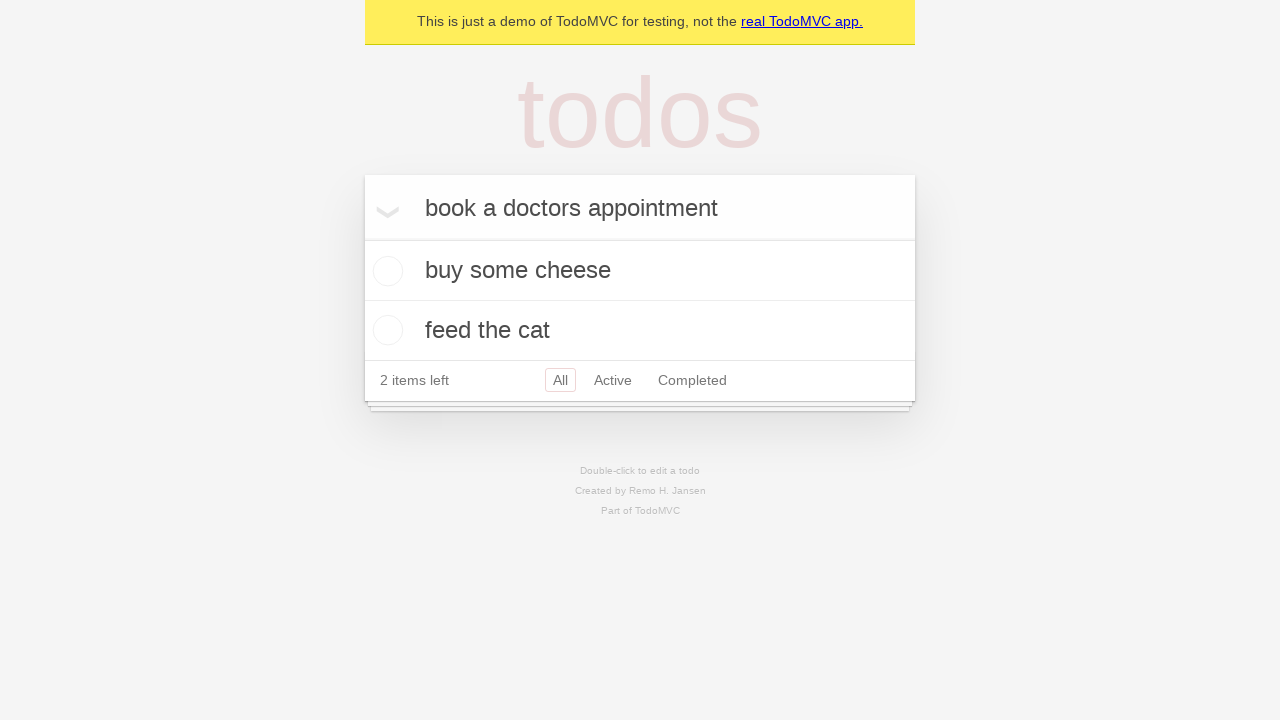

Pressed Enter to create third todo on internal:attr=[placeholder="What needs to be done?"i]
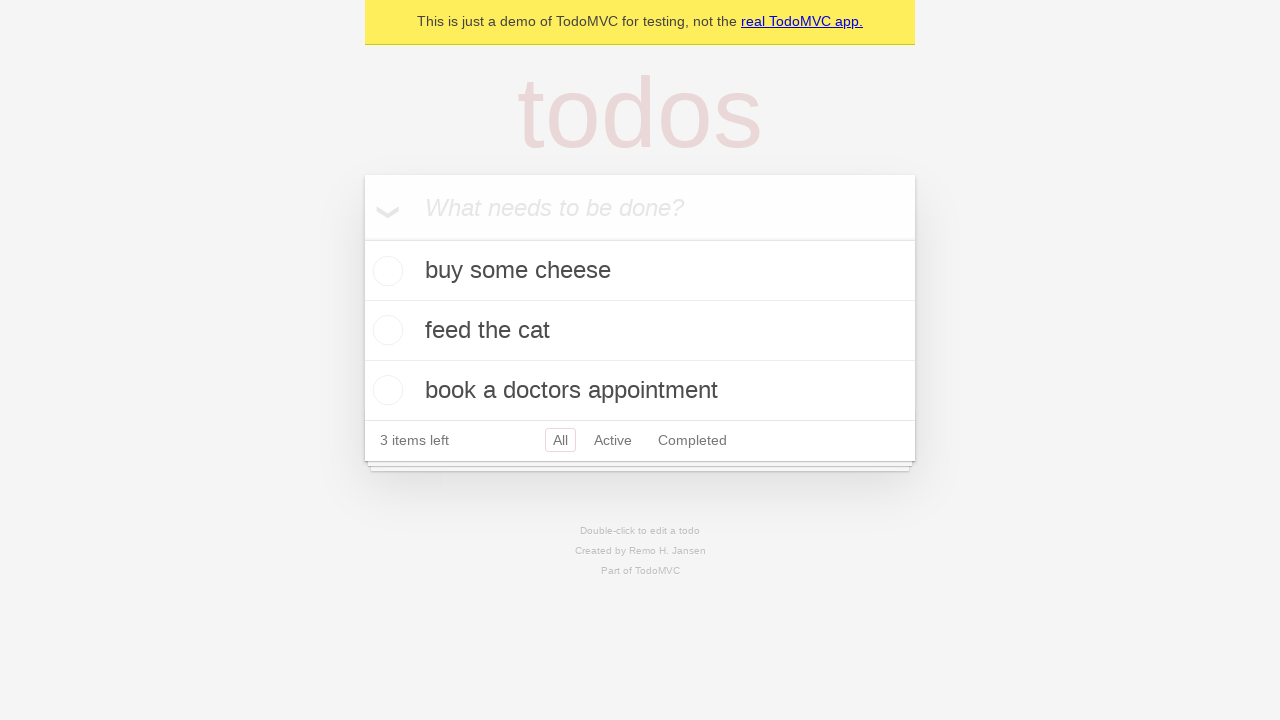

Waited for all 3 todo items to be visible
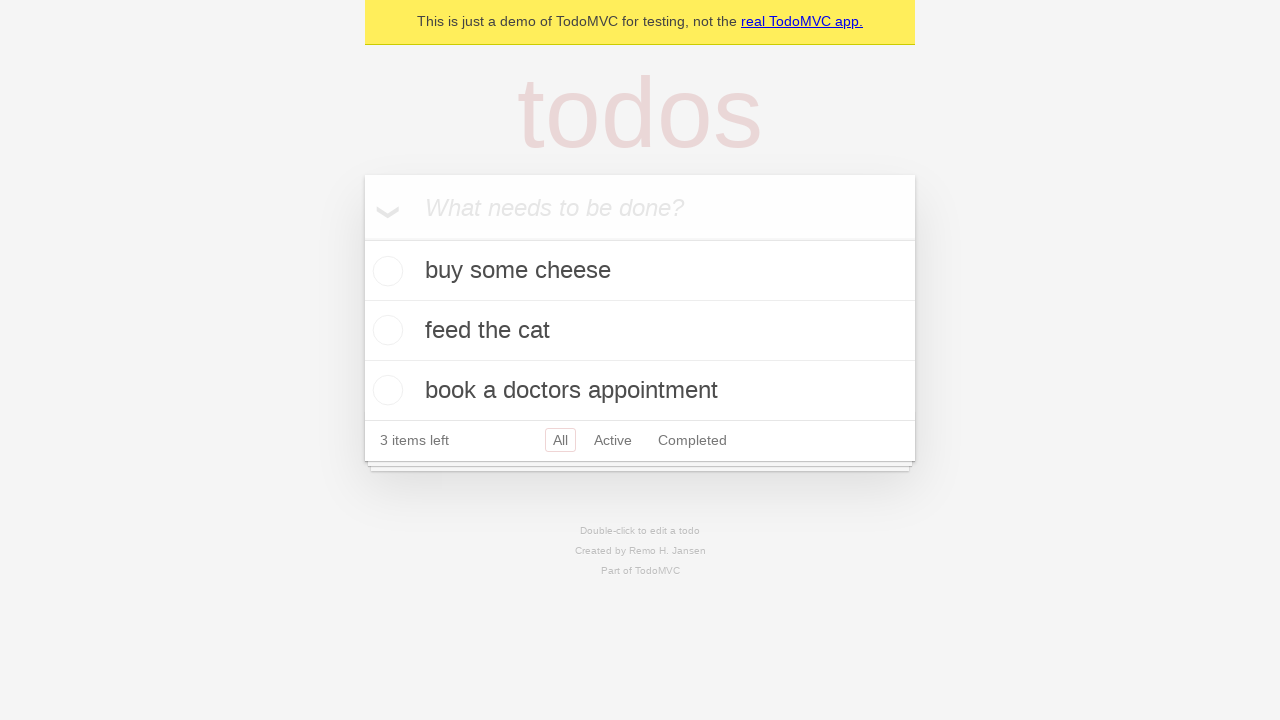

Double-clicked second todo item to enter edit mode at (640, 331) on internal:testid=[data-testid="todo-item"s] >> nth=1
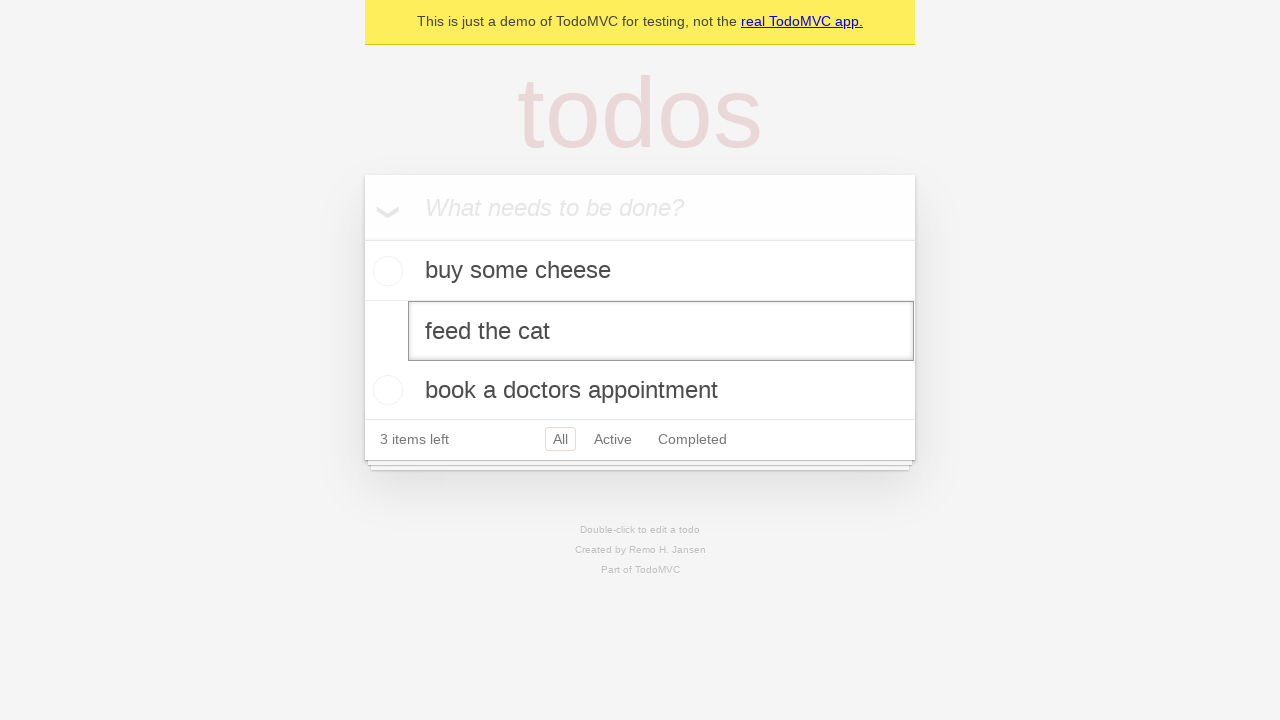

Filled edit textbox with 'buy some sausages' on internal:testid=[data-testid="todo-item"s] >> nth=1 >> internal:role=textbox[nam
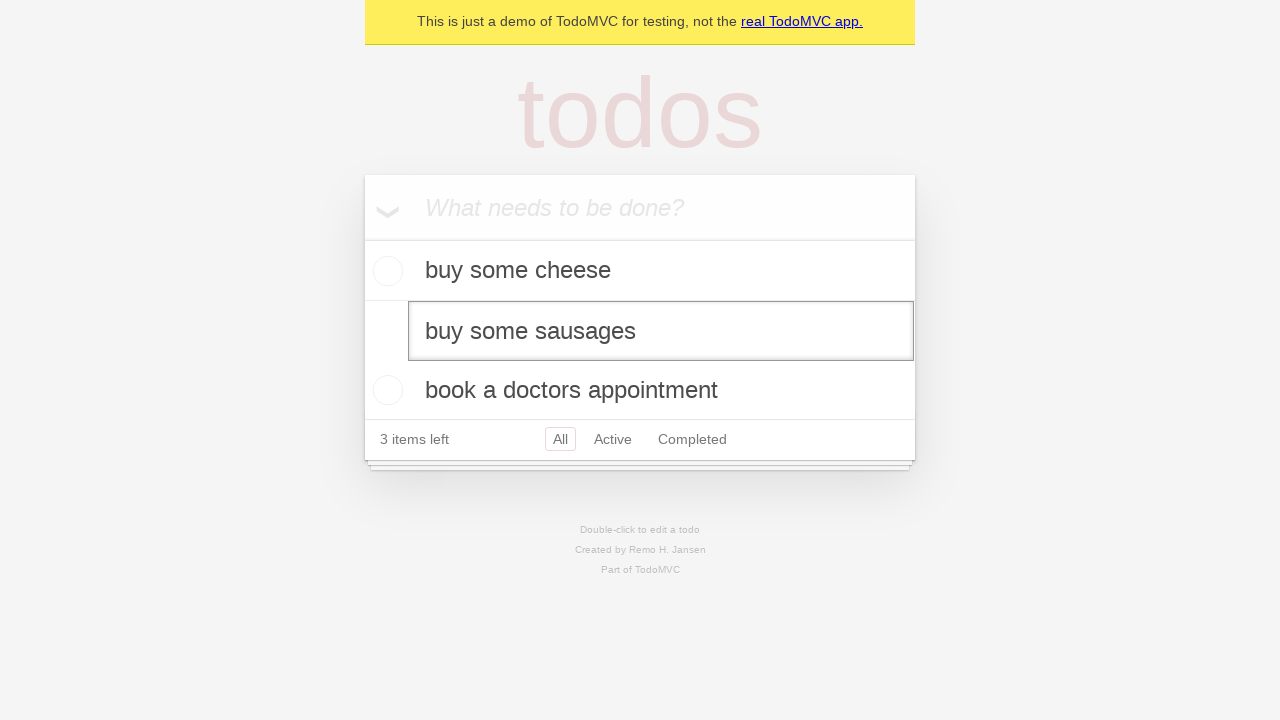

Dispatched blur event to save edits
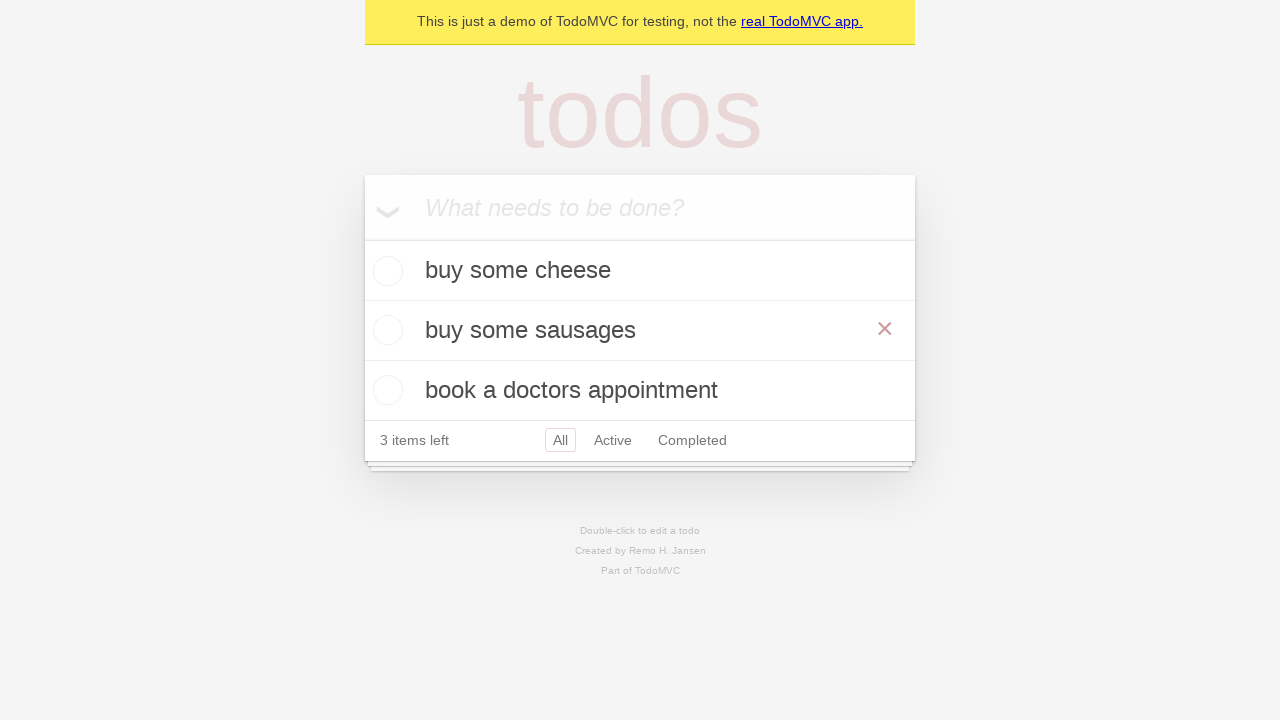

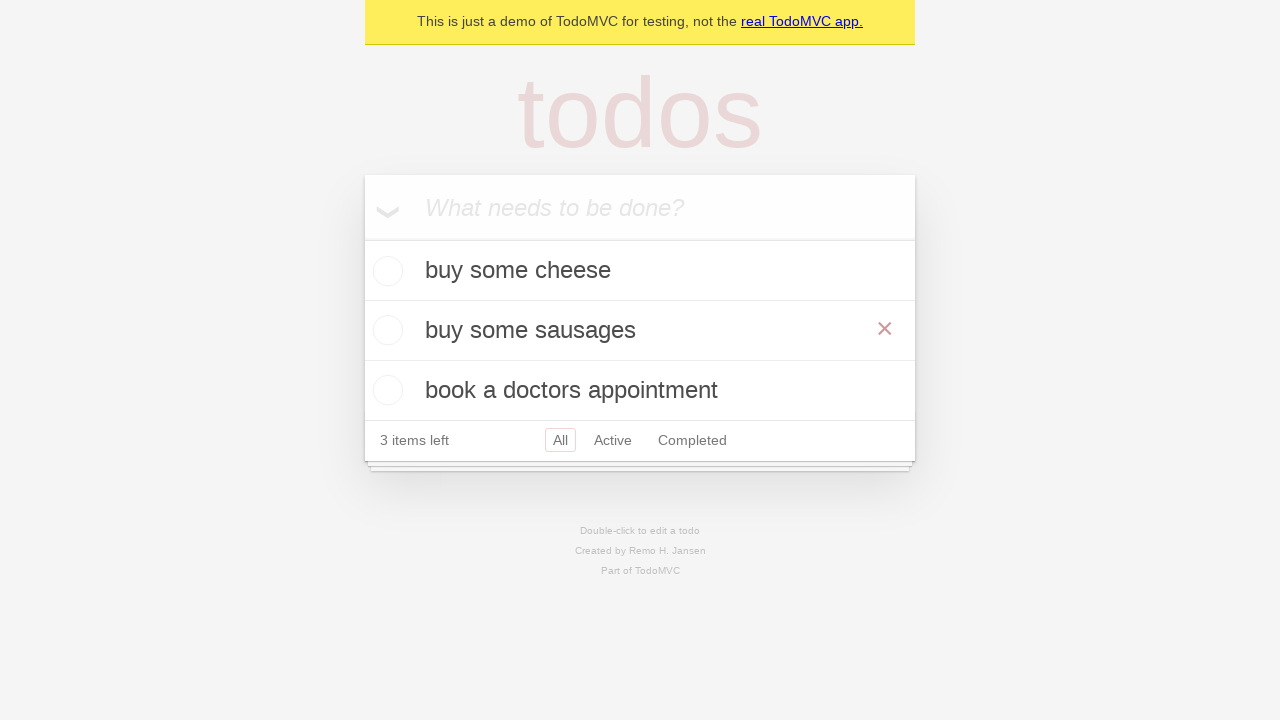